Navigates to a page, reads a value, calculates a mathematical function result, enters it in a form field, and submits the form

Starting URL: http://suninjuly.github.io/redirect_page.html

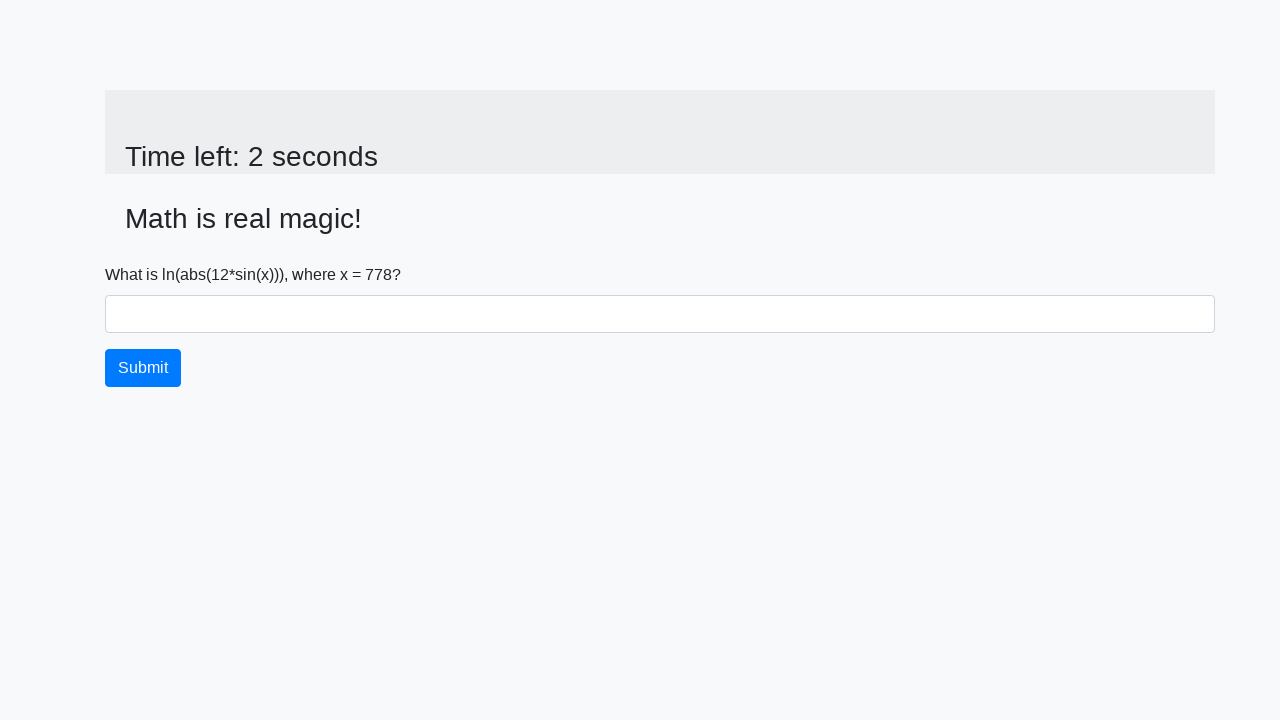

Navigated to redirect page
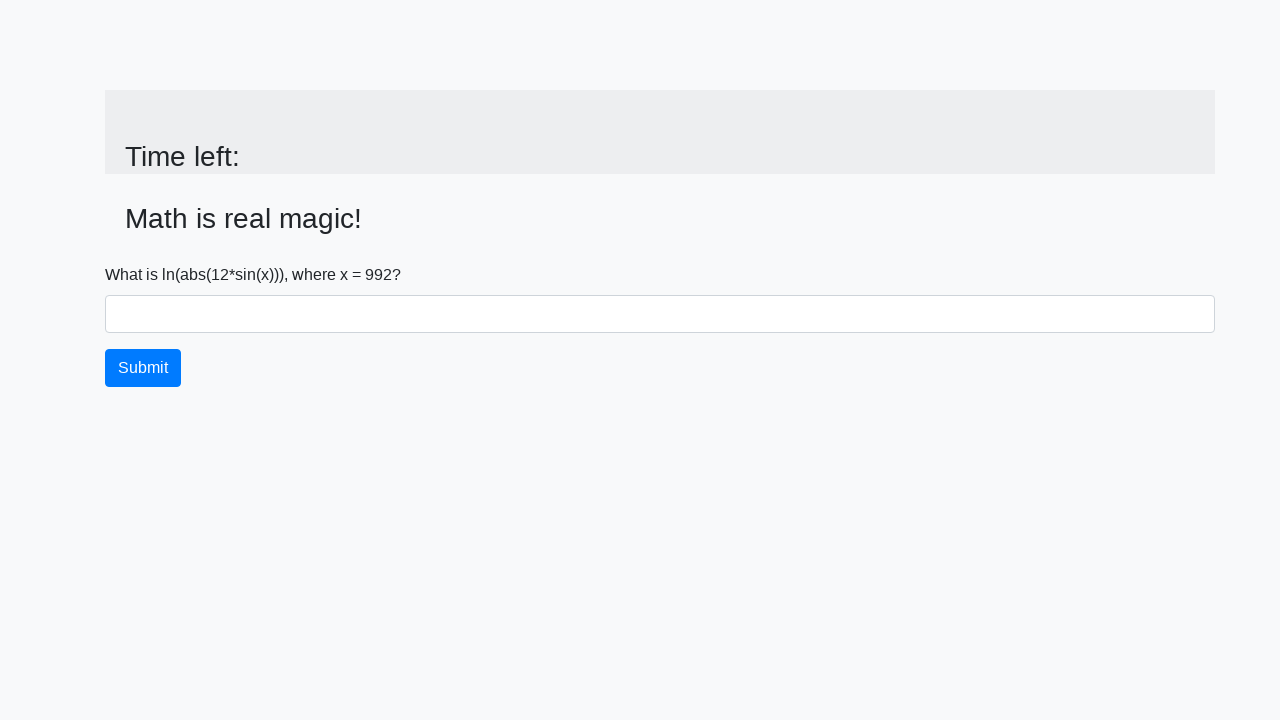

Located the input value element
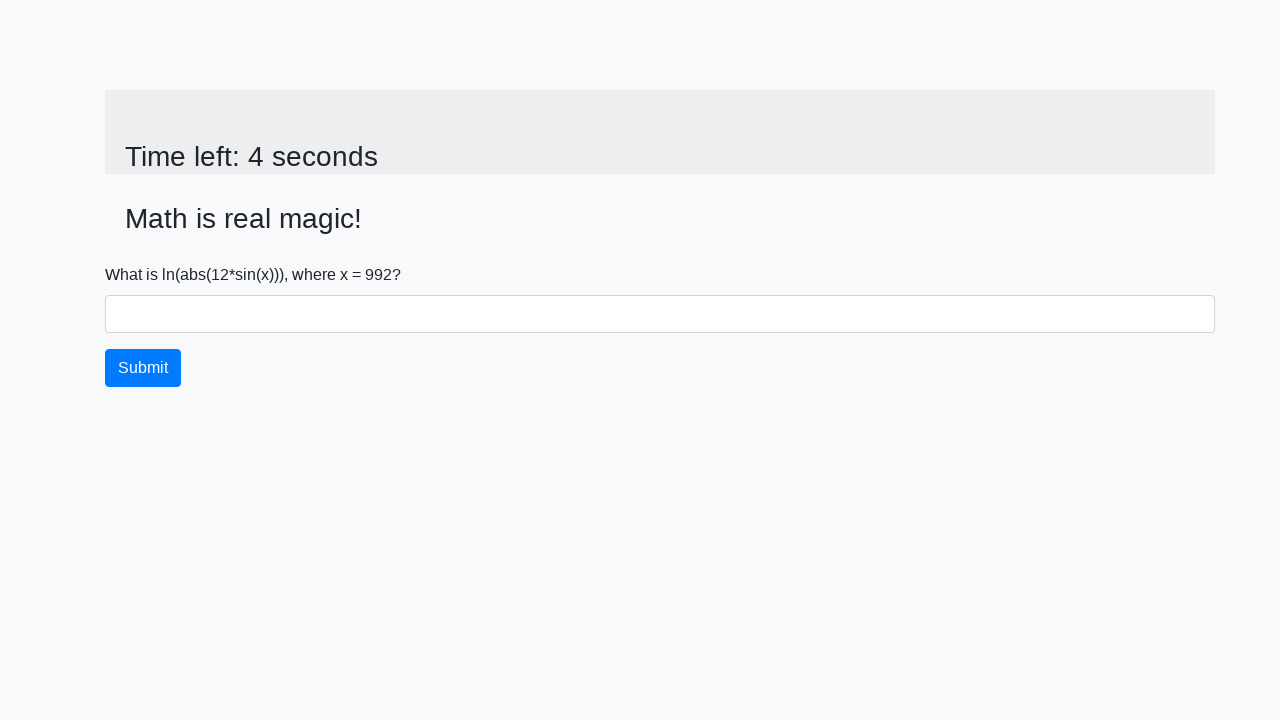

Read x value from page: 992
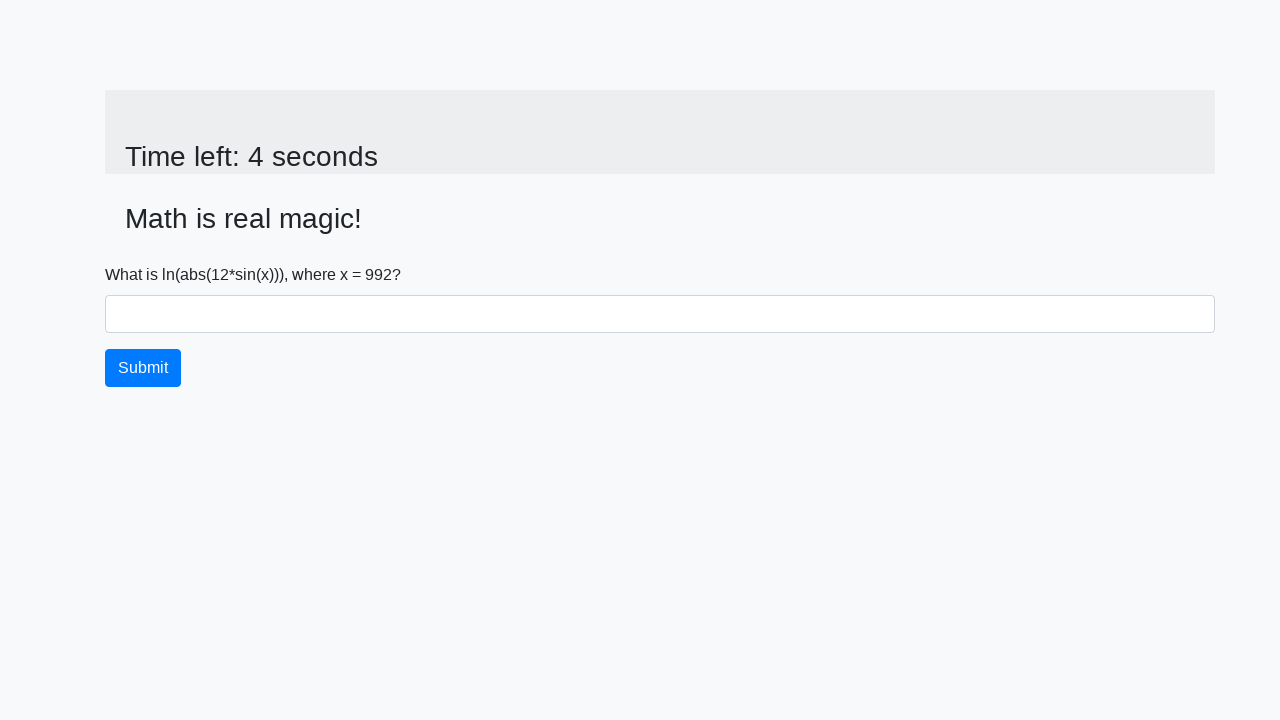

Calculated mathematical function result: 2.09438736134467
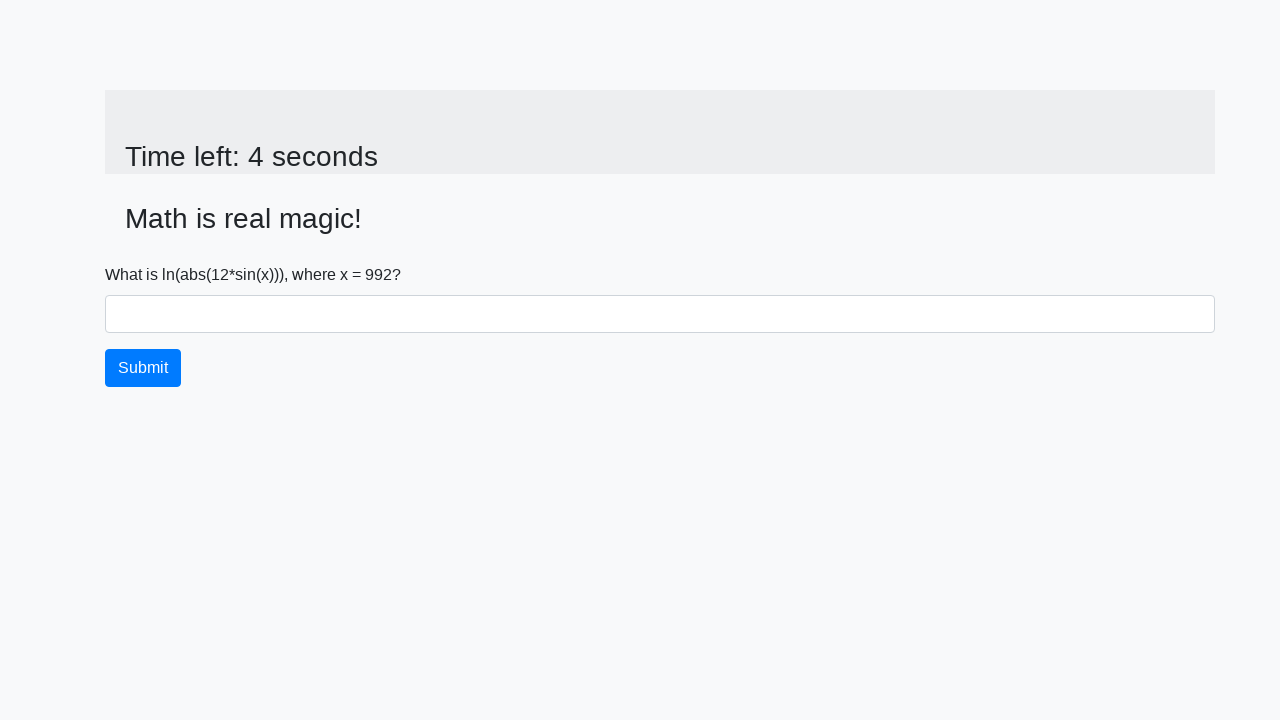

Filled answer field with calculated value: 2.09438736134467 on #answer
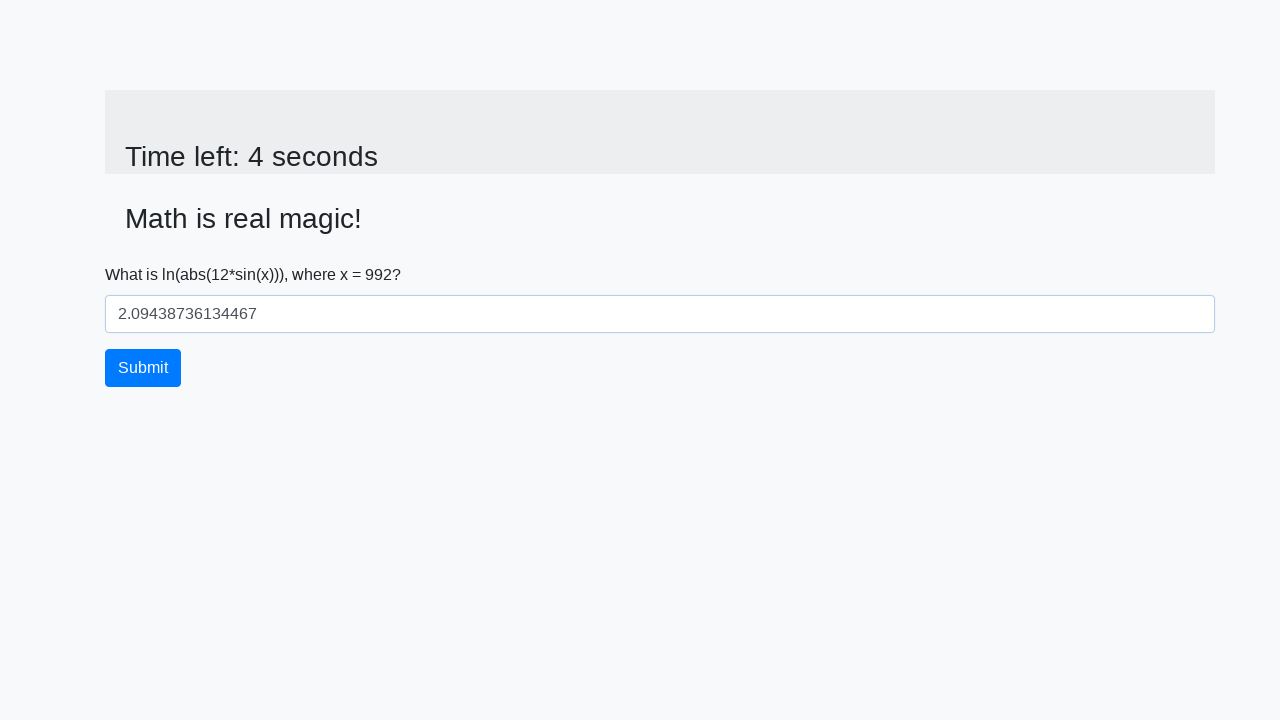

Clicked submit button at (143, 368) on button.btn
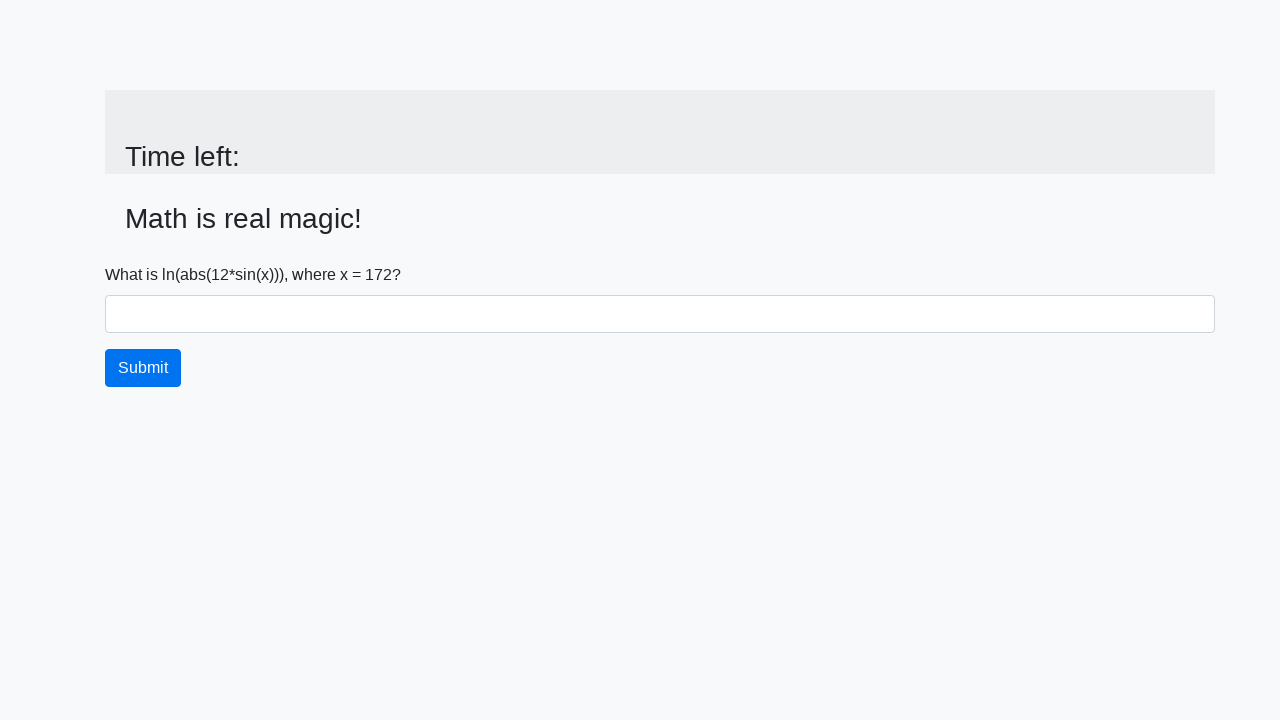

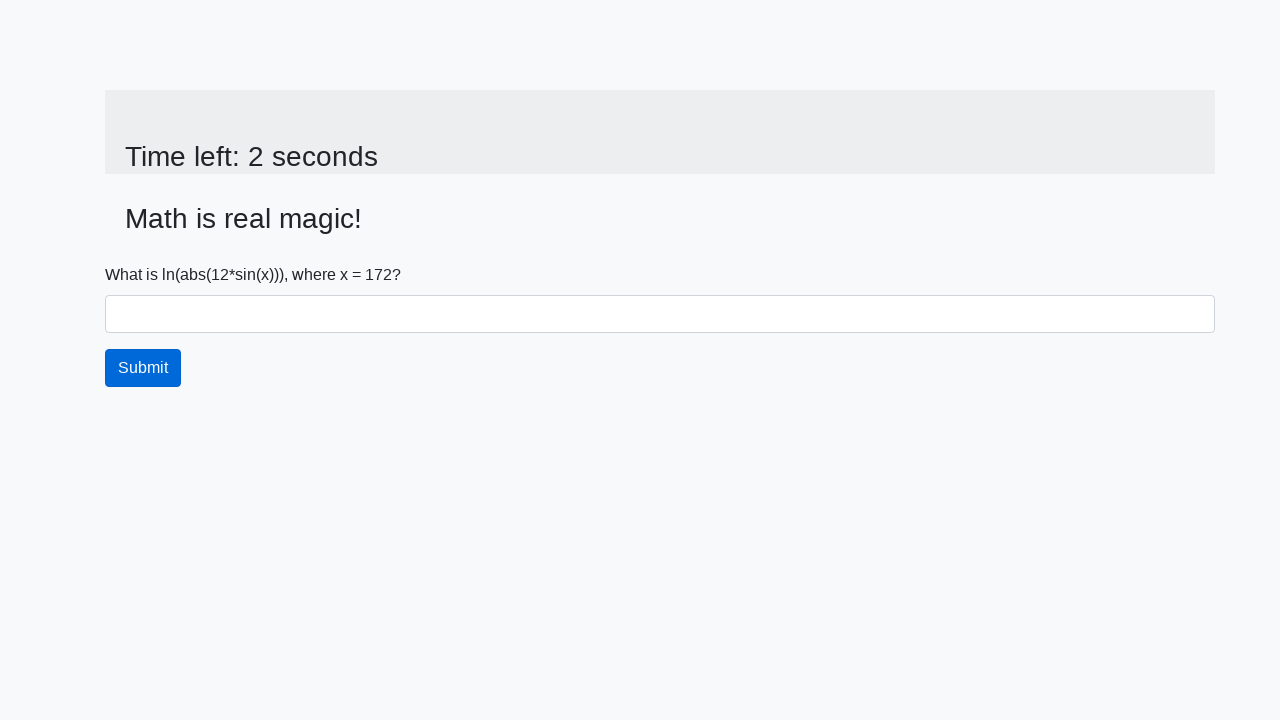